Tests a multi-selection dropdown component by opening it, iterating through all options, and selecting them up to "choice 6"

Starting URL: https://www.jqueryscript.net/demo/Drop-Down-Combo-Tree/

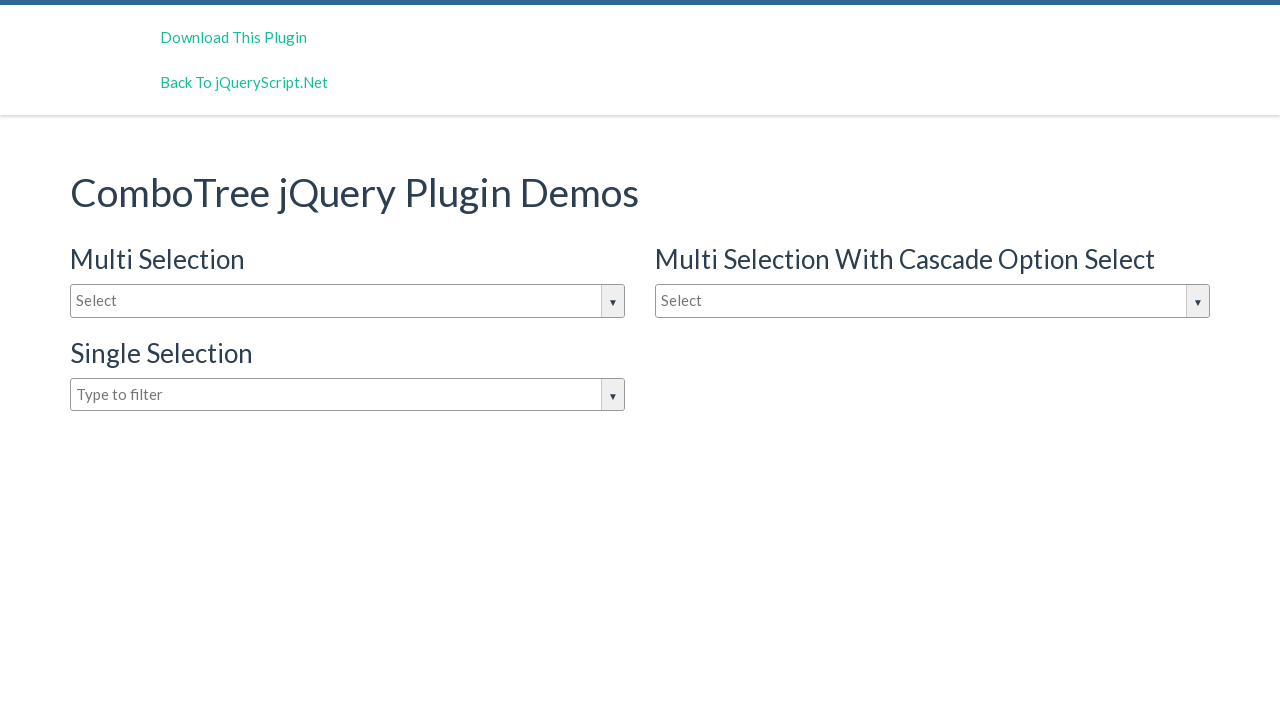

Clicked dropdown input to open multi-selection dropdown at (348, 301) on input#justAnInputBox
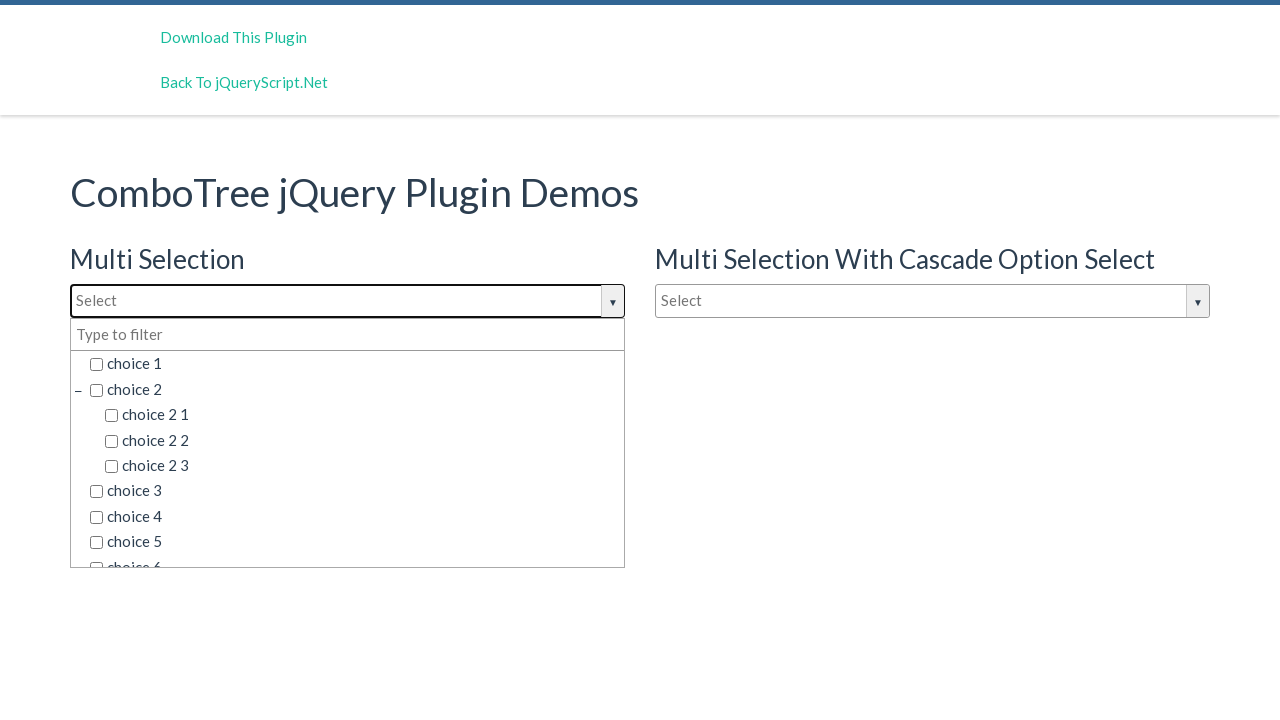

Dropdown items loaded and became visible
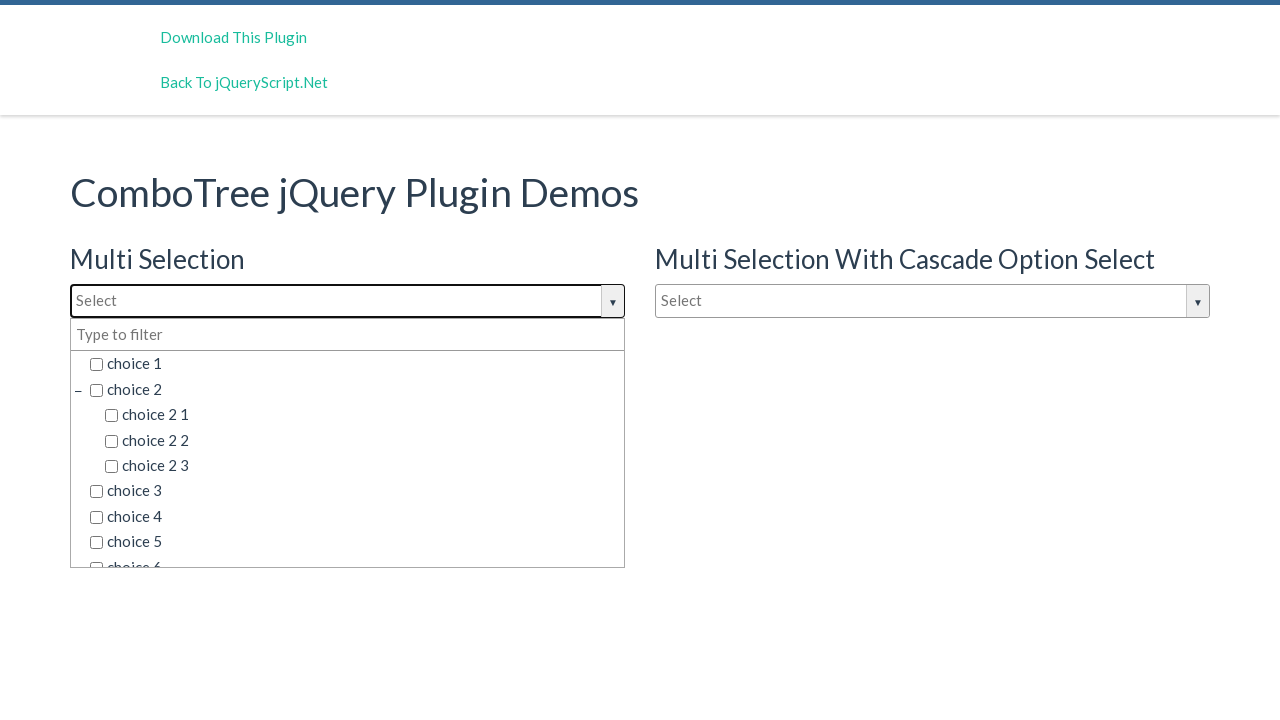

Retrieved all 45 dropdown items
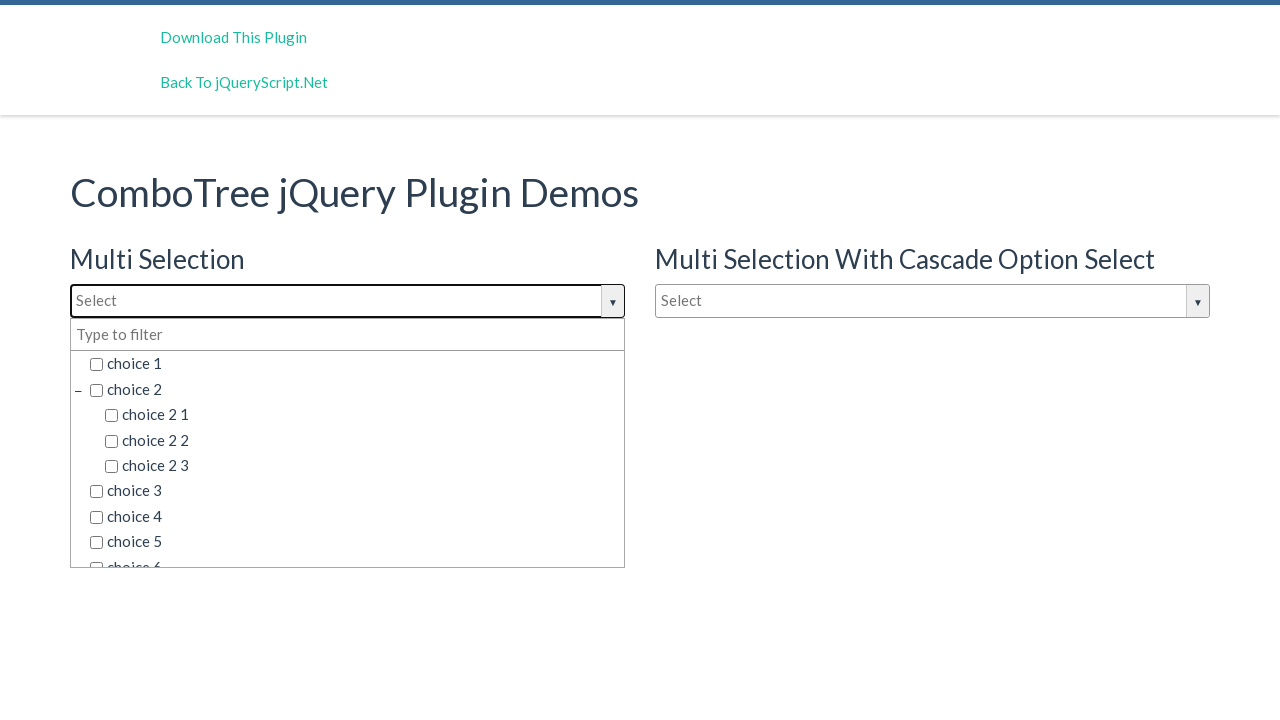

Selected dropdown option: 'choice 1'
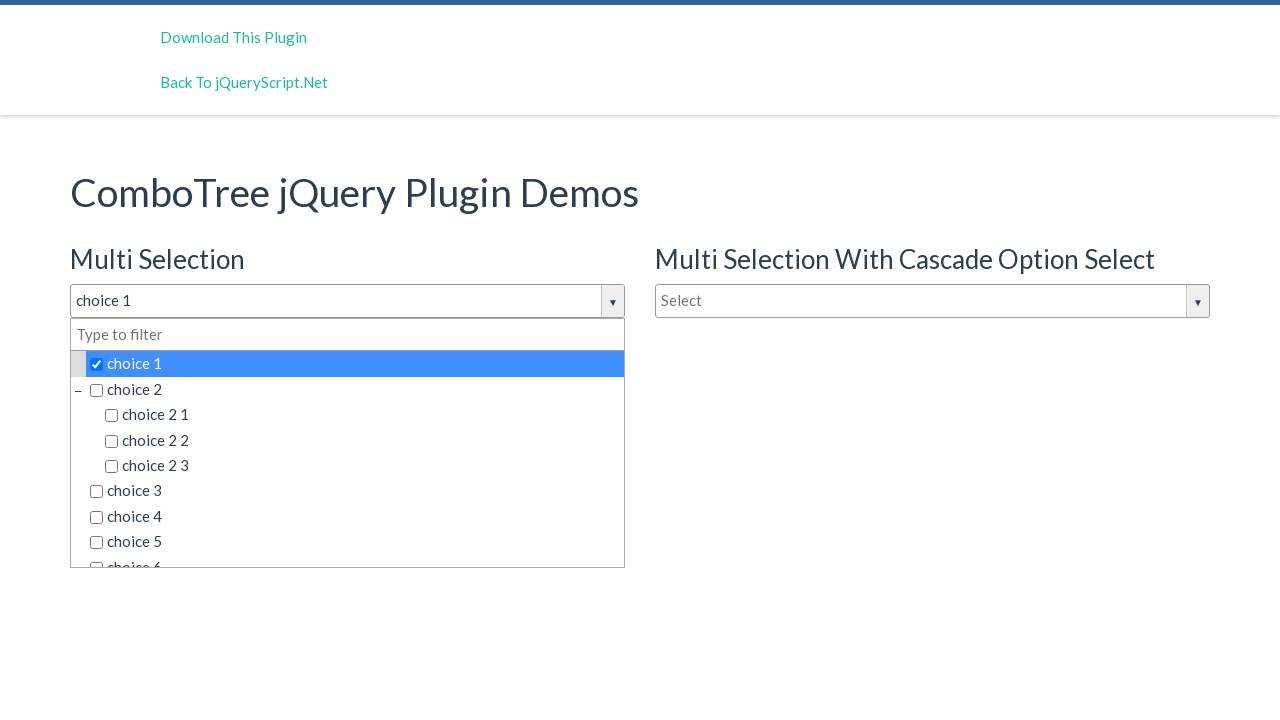

Selected dropdown option: 'choice 2'
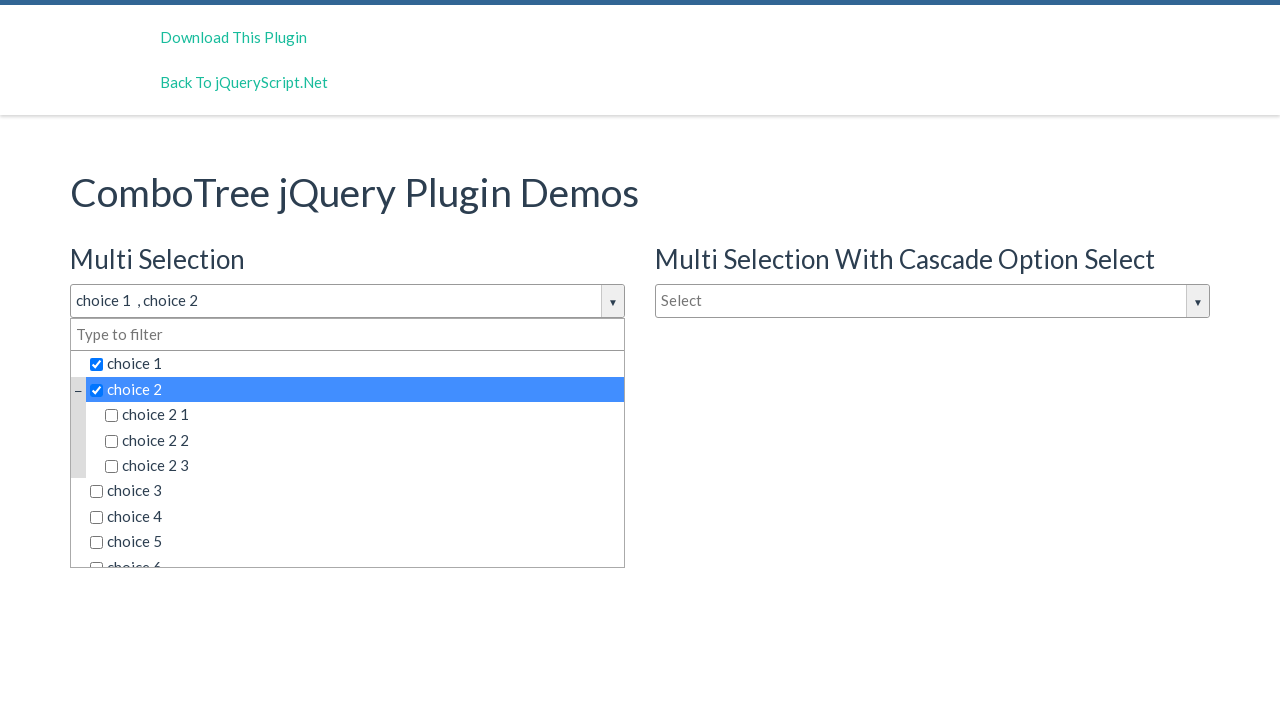

Selected dropdown option: 'choice 2 1'
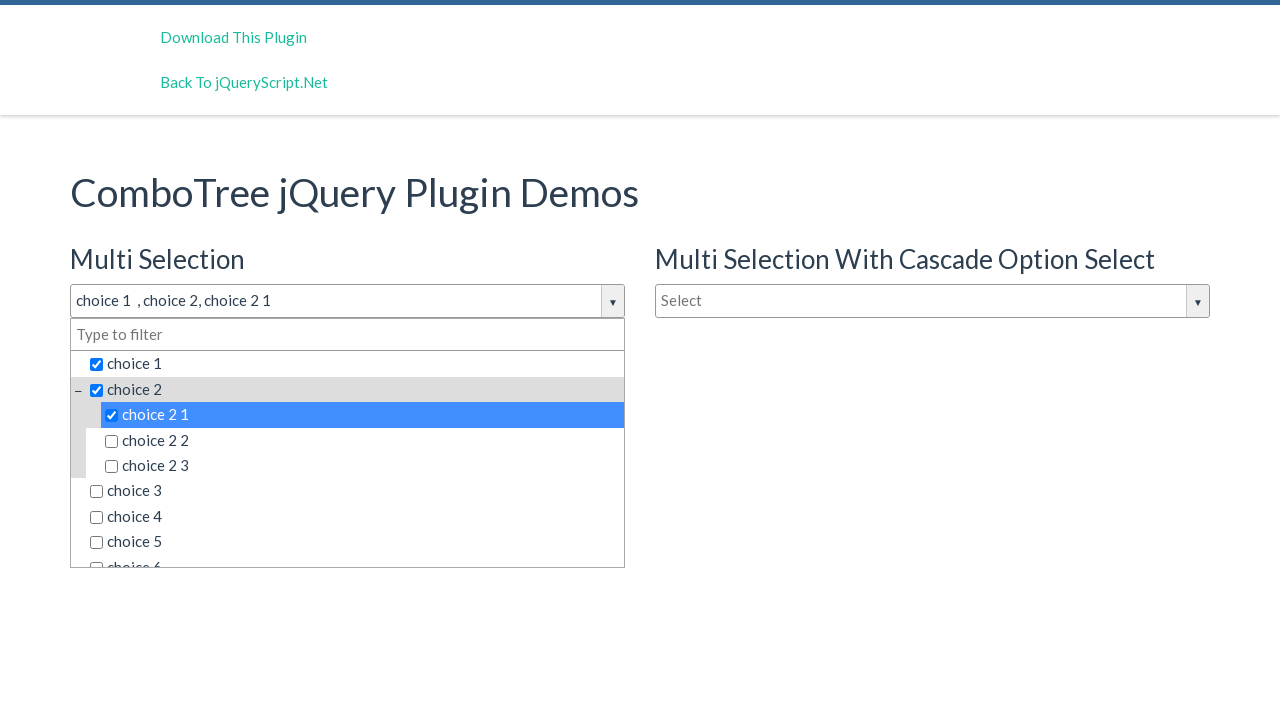

Selected dropdown option: 'choice 2 2'
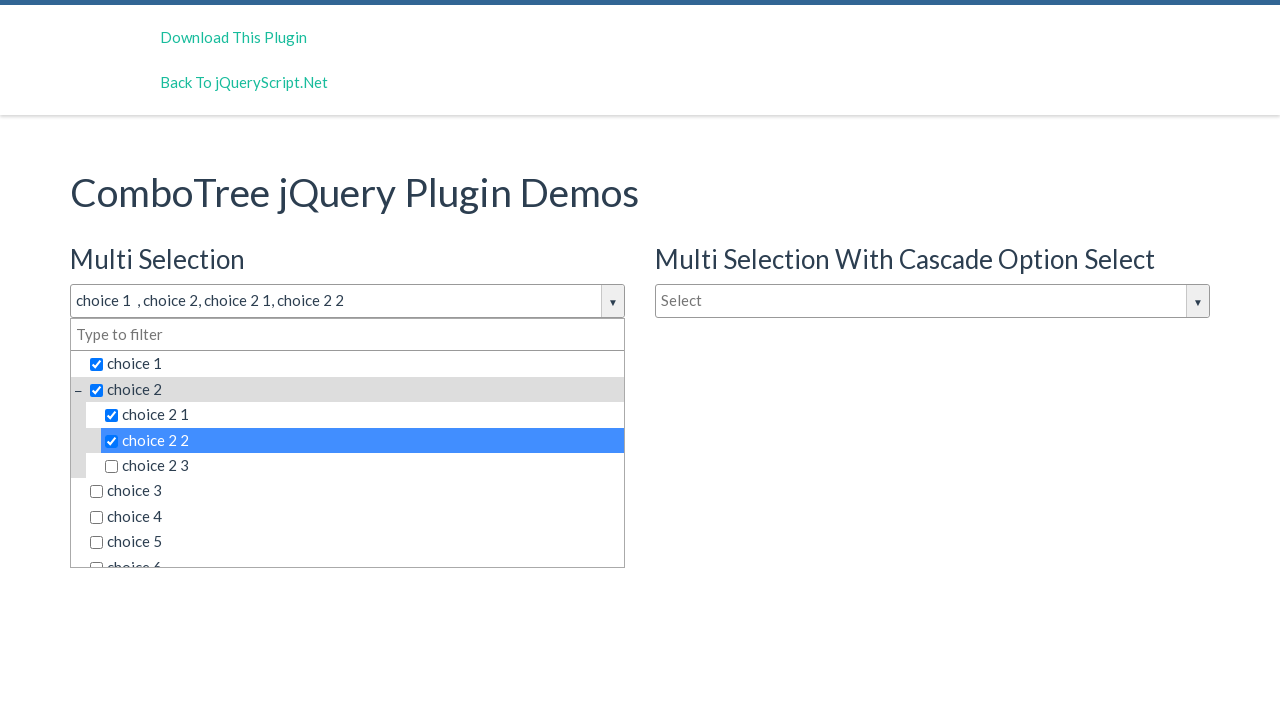

Selected dropdown option: 'choice 2 3'
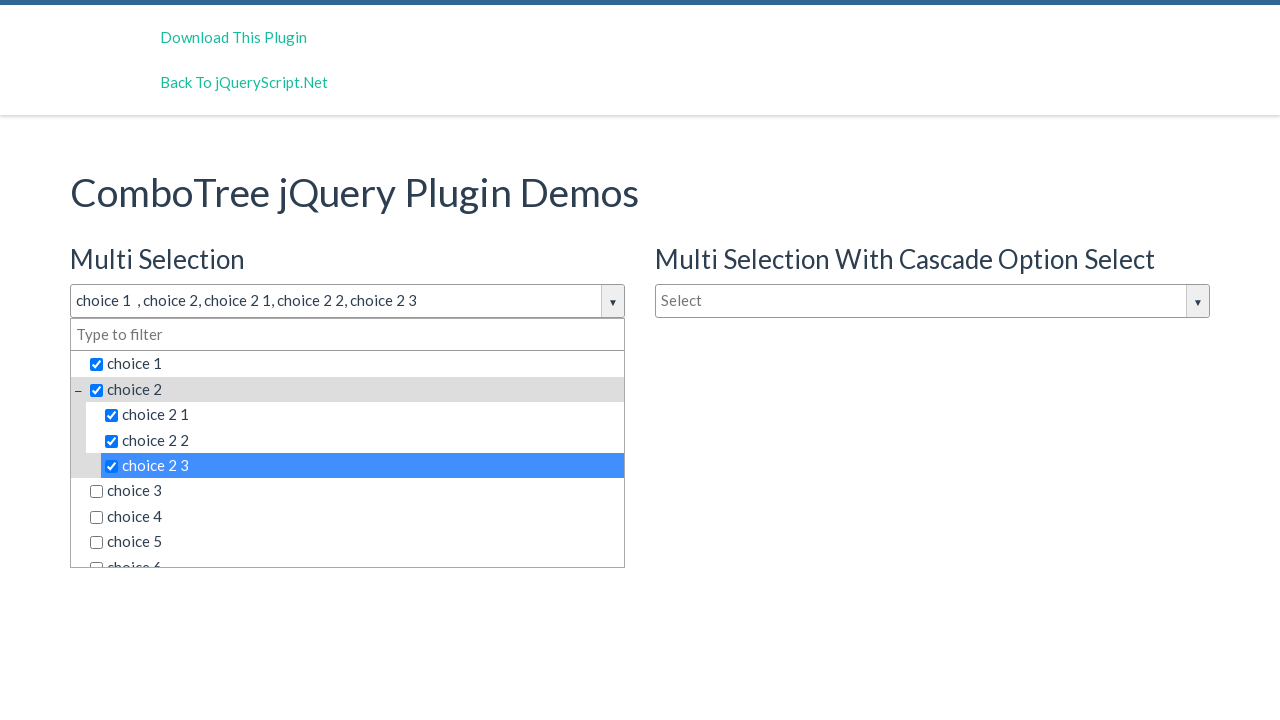

Selected dropdown option: 'choice 3'
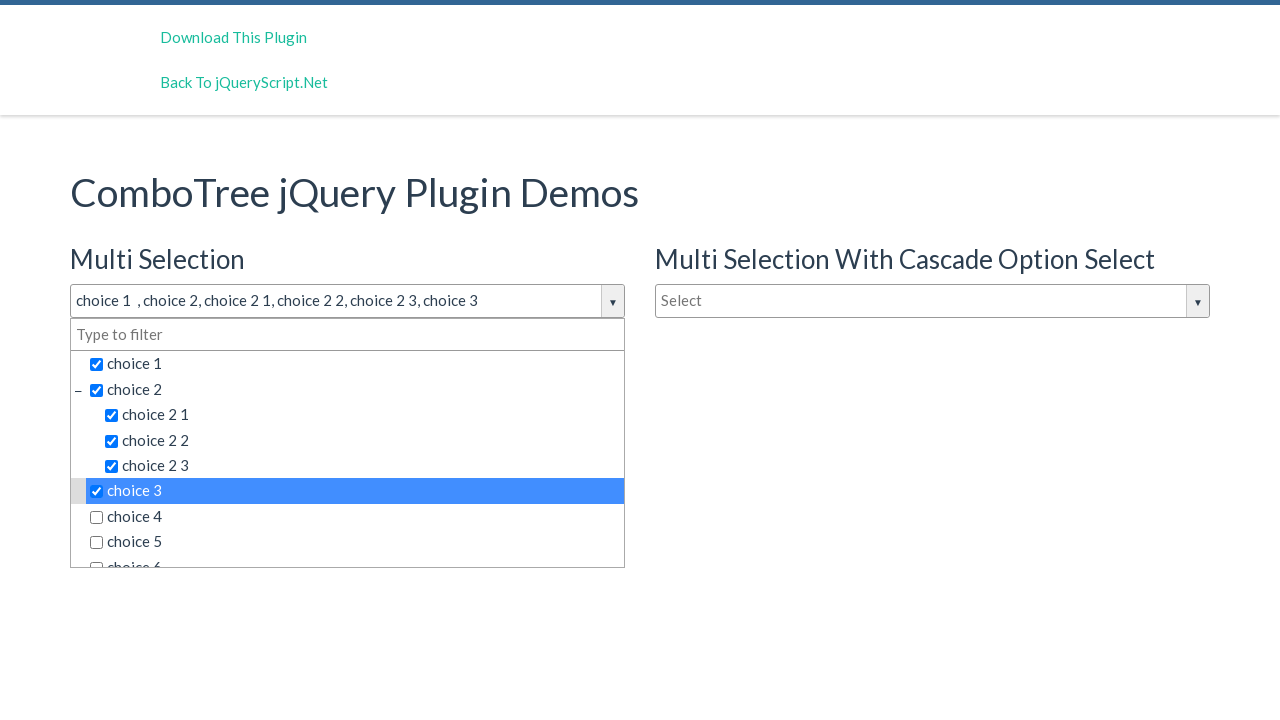

Selected dropdown option: 'choice 4'
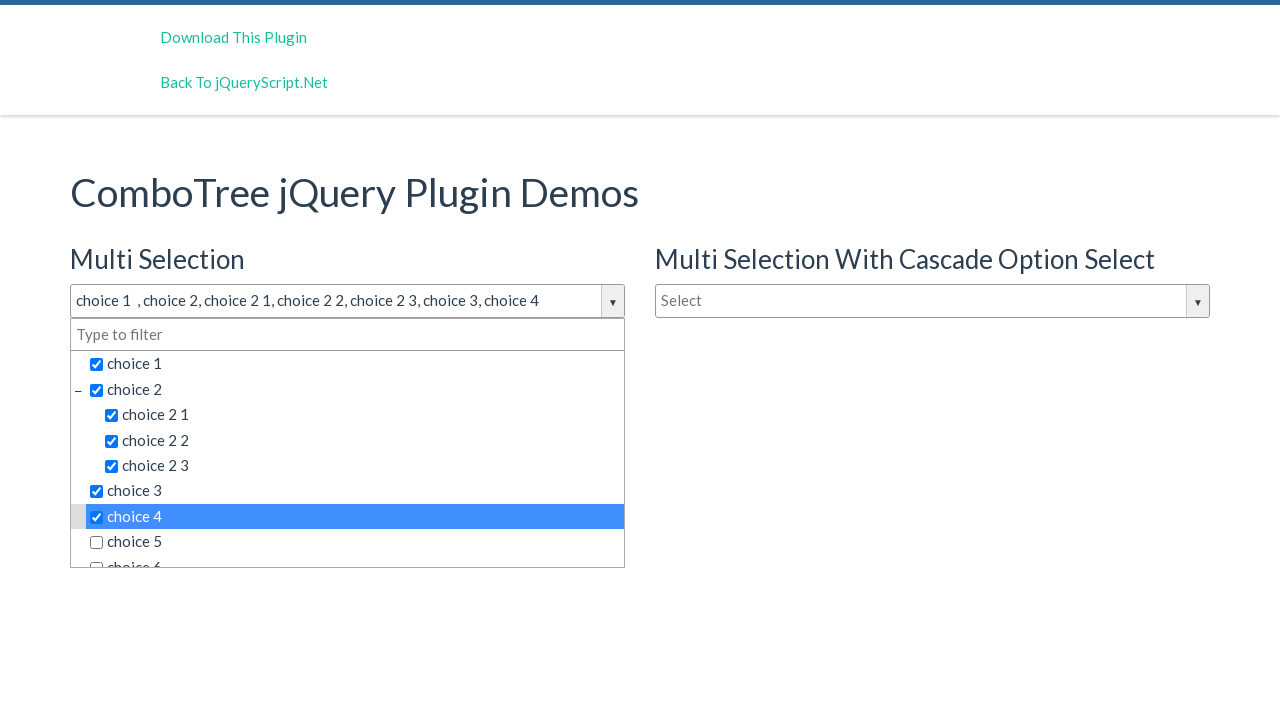

Selected dropdown option: 'choice 5'
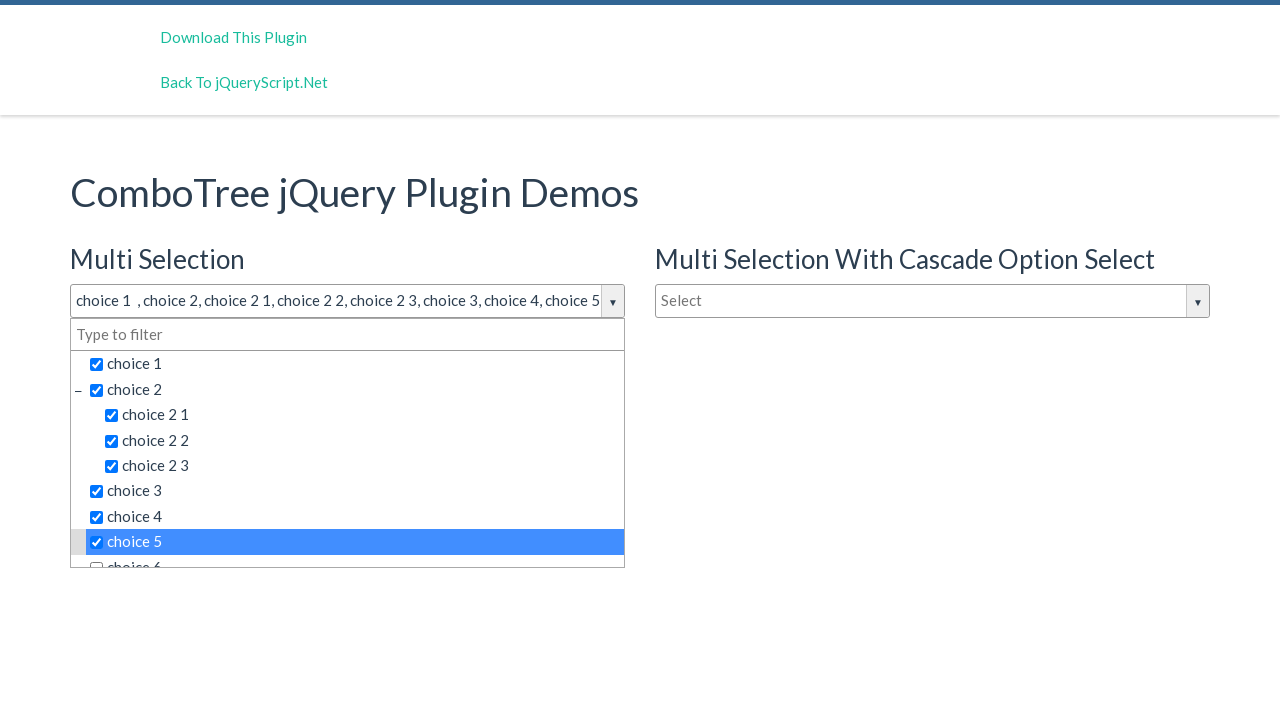

Selected dropdown option: 'choice 6'
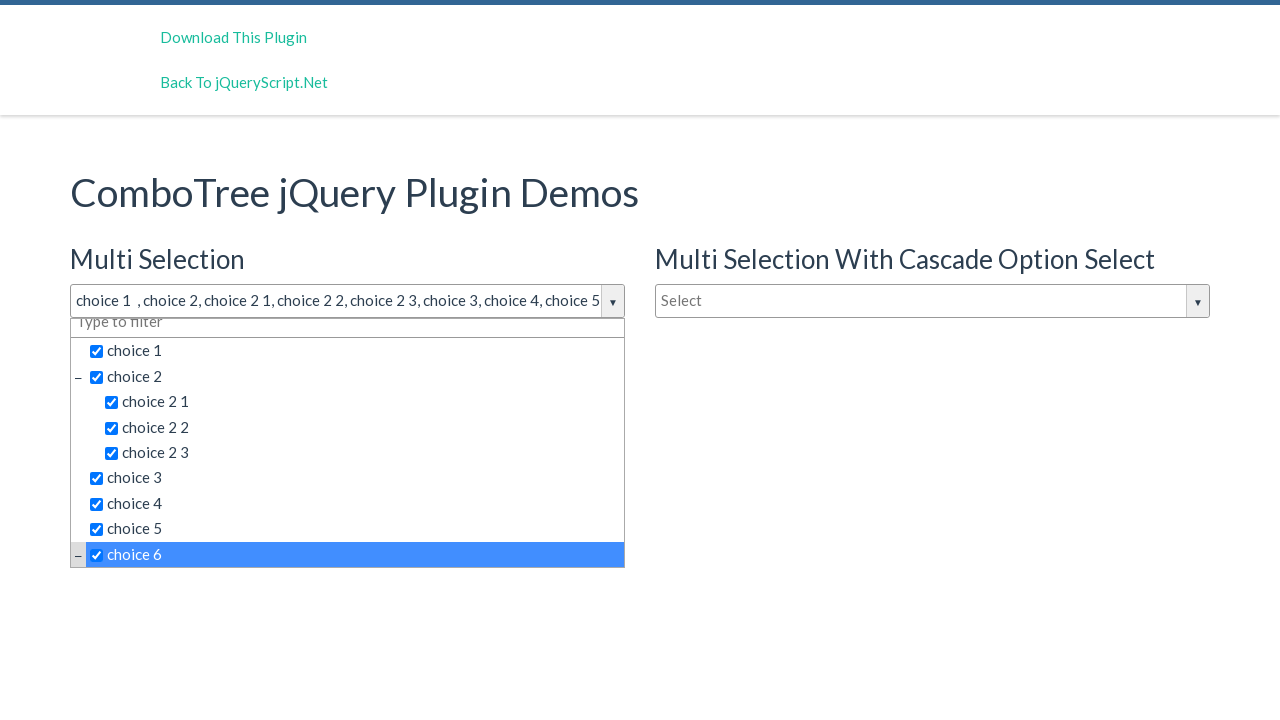

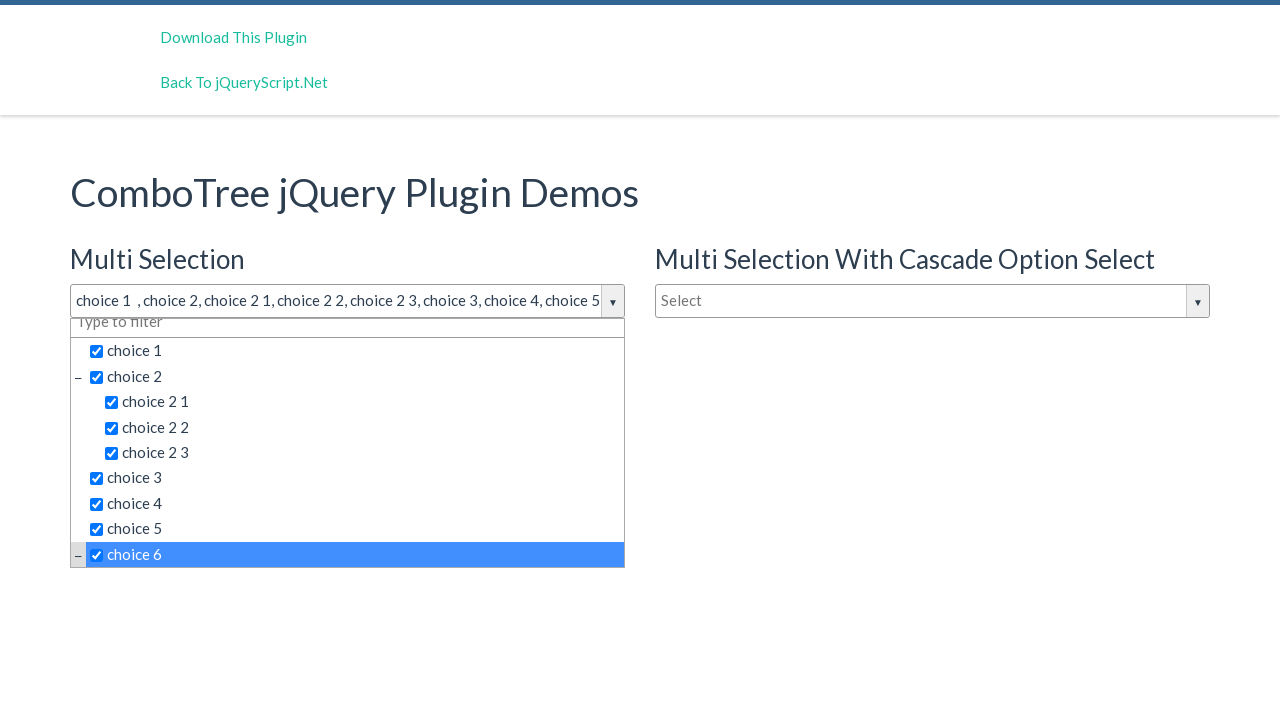